Tests the search functionality on an e-commerce website by searching for "for" keyword and verifying the search results match expected book titles

Starting URL: https://danube-web.shop/

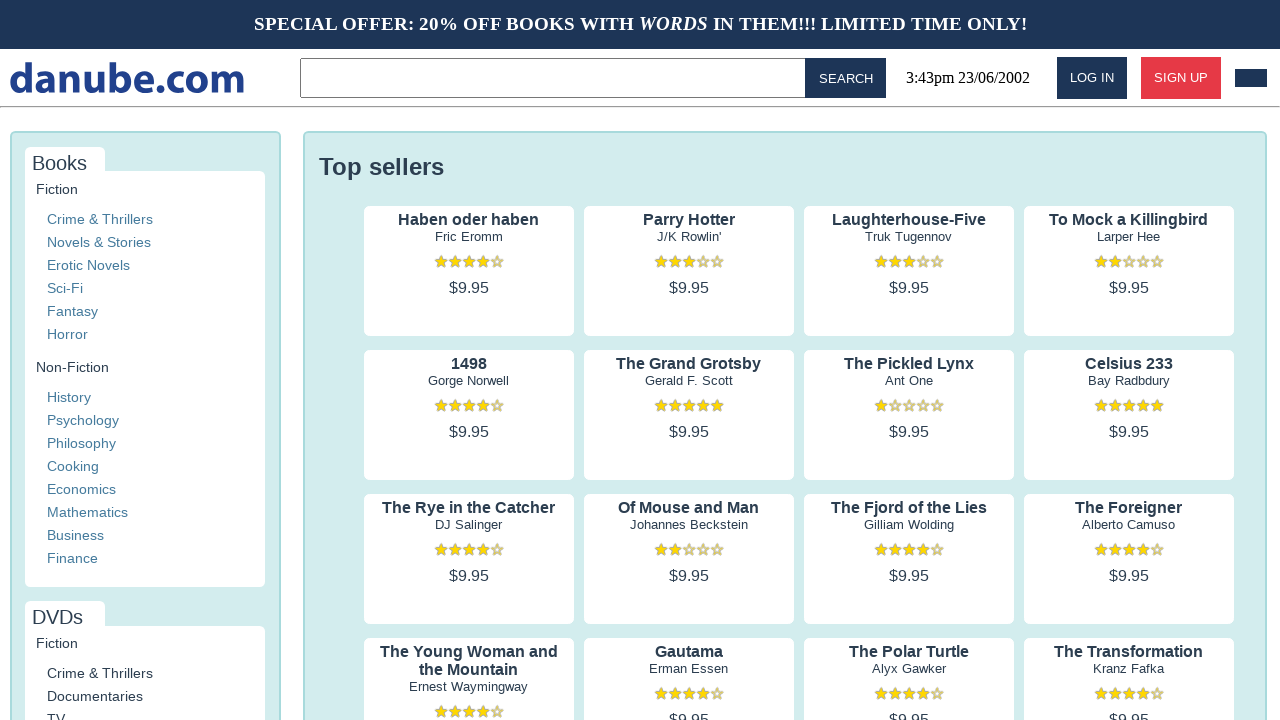

Clicked on the search input field at (556, 78) on .topbar > input
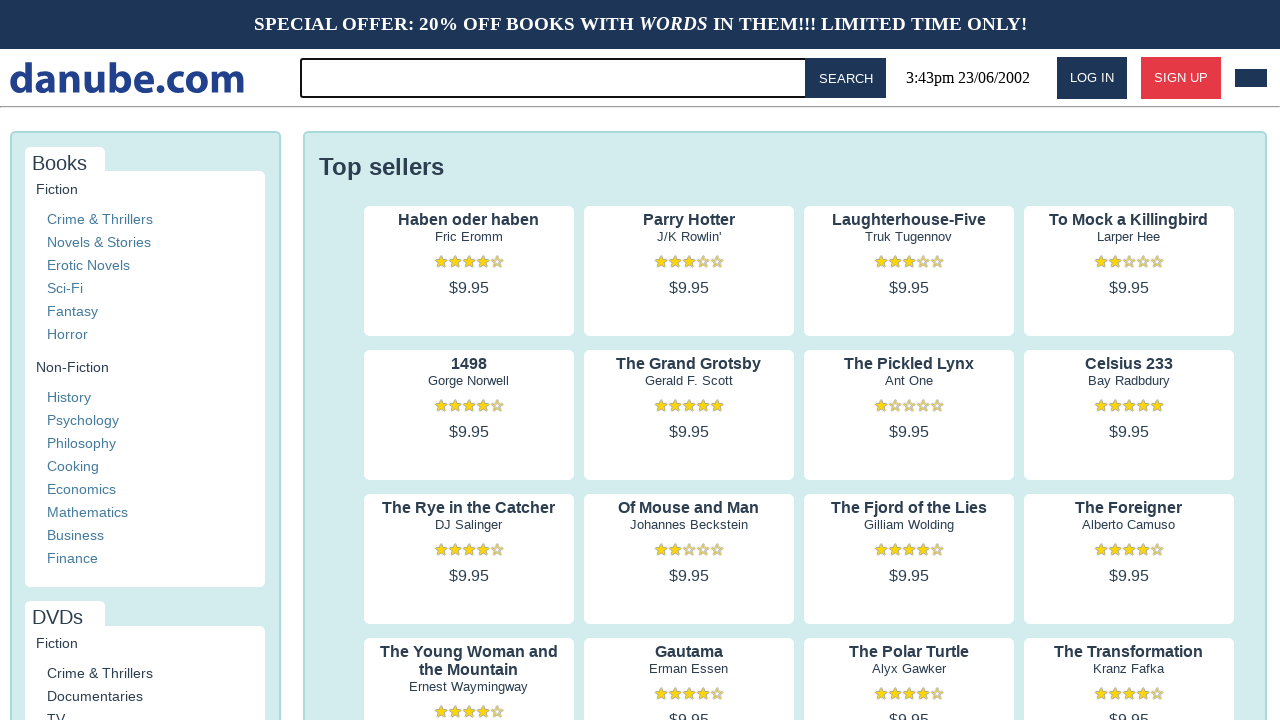

Filled search field with keyword 'for' on .topbar > input
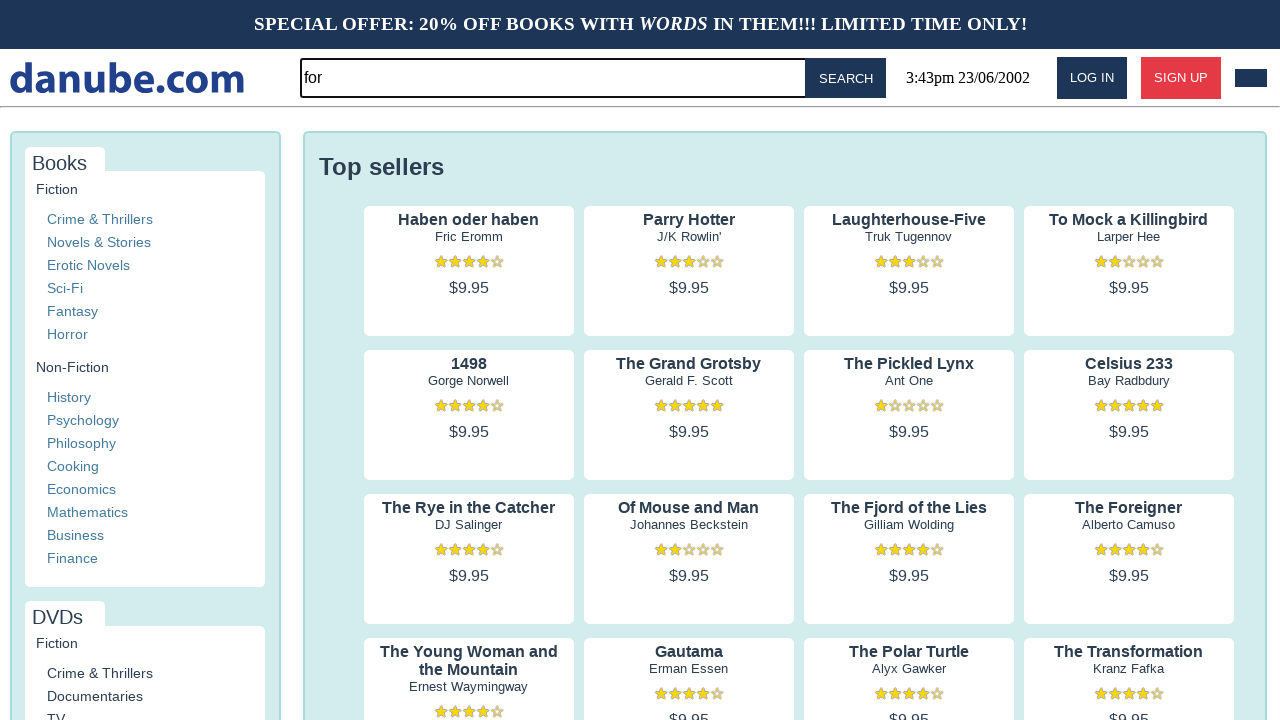

Clicked search button to execute search at (846, 78) on #button-search
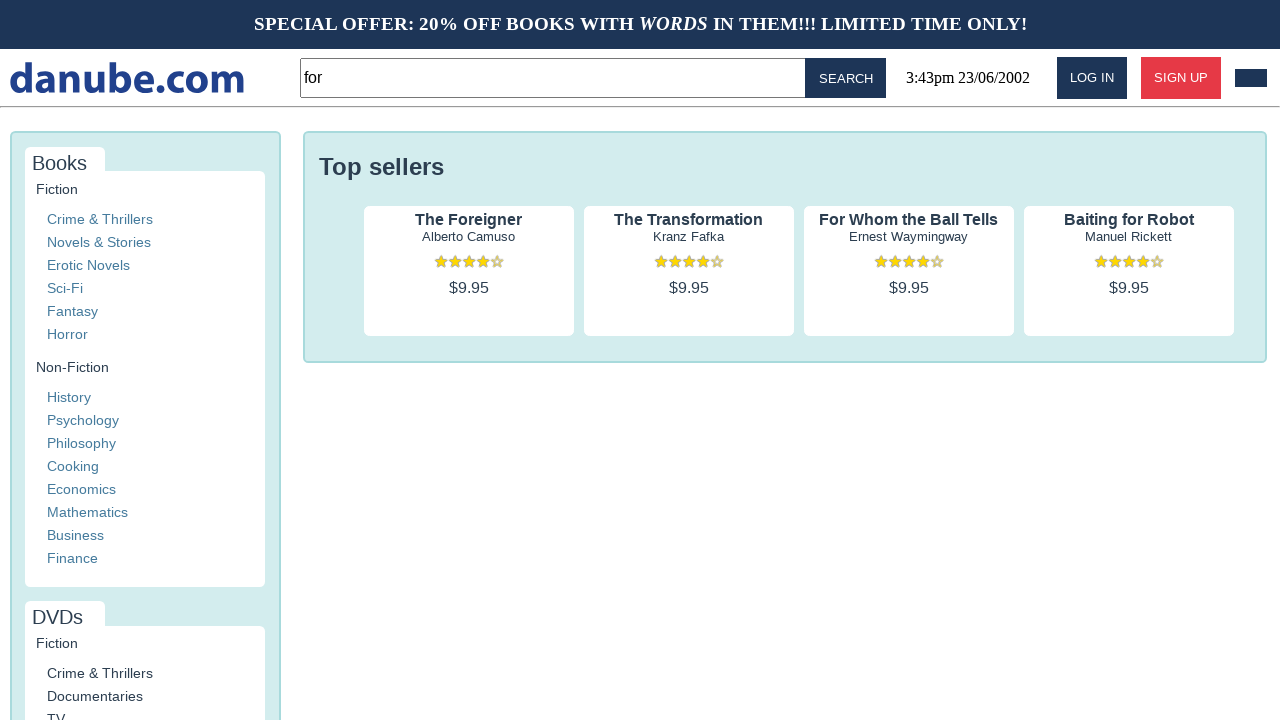

Search results loaded and first book title visible
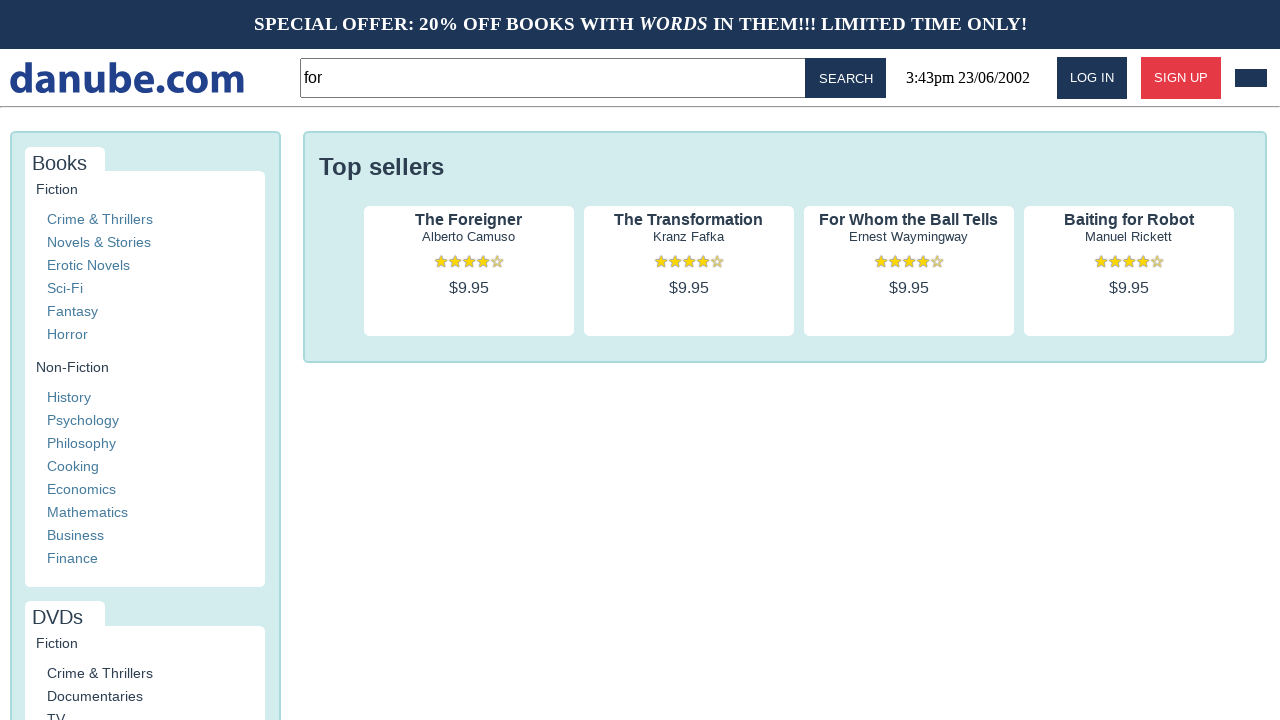

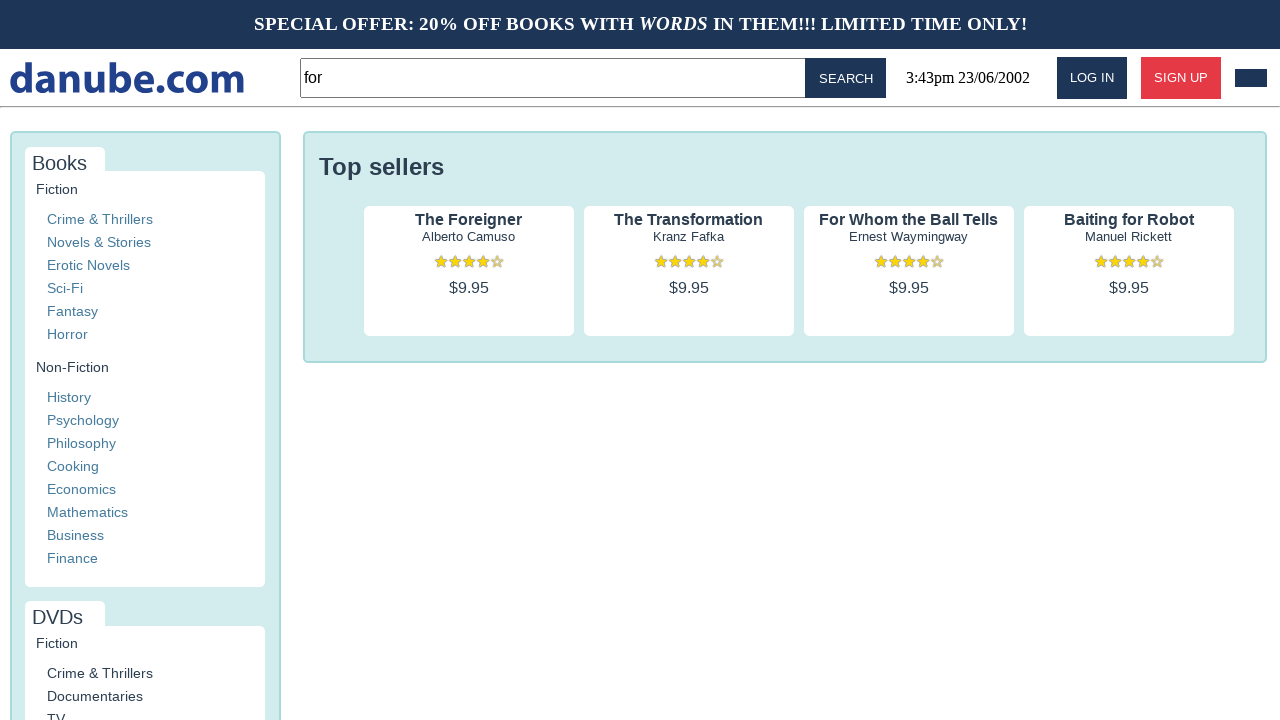